Tests whether the first name input field on the practice form has focus by checking if it is the active element on the page.

Starting URL: https://demoqa.com/automation-practice-form

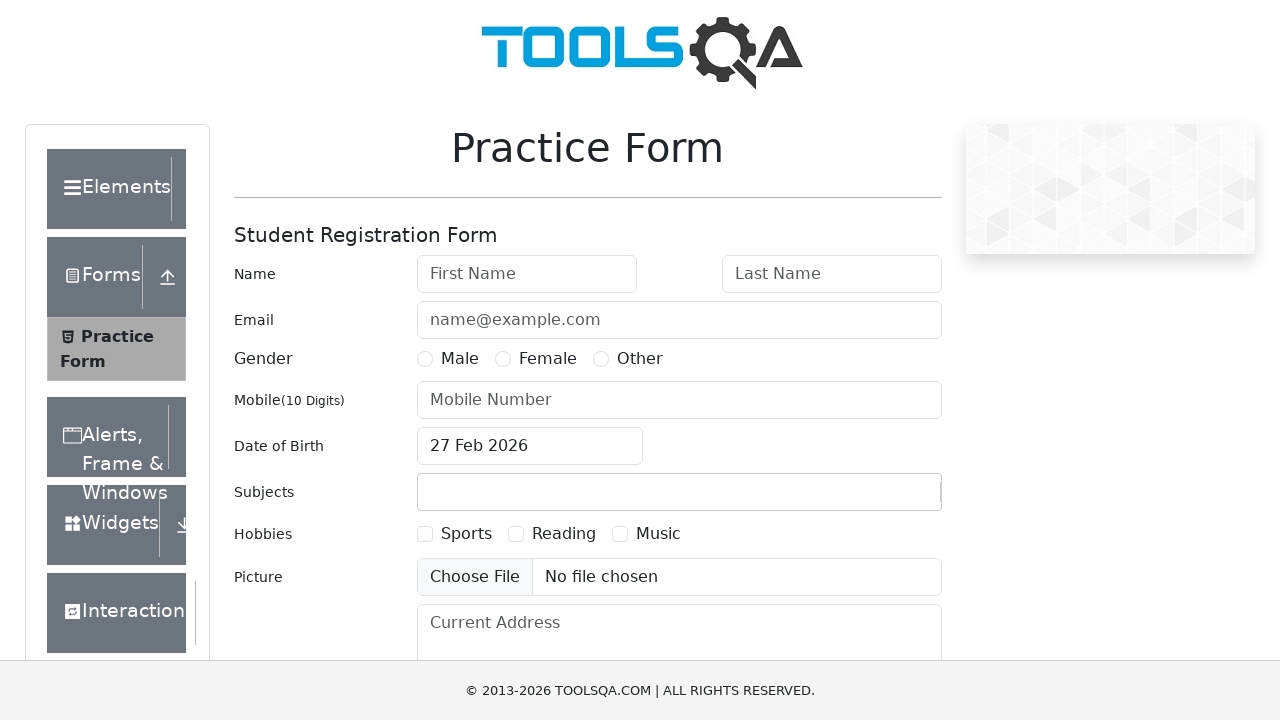

First name input field became visible
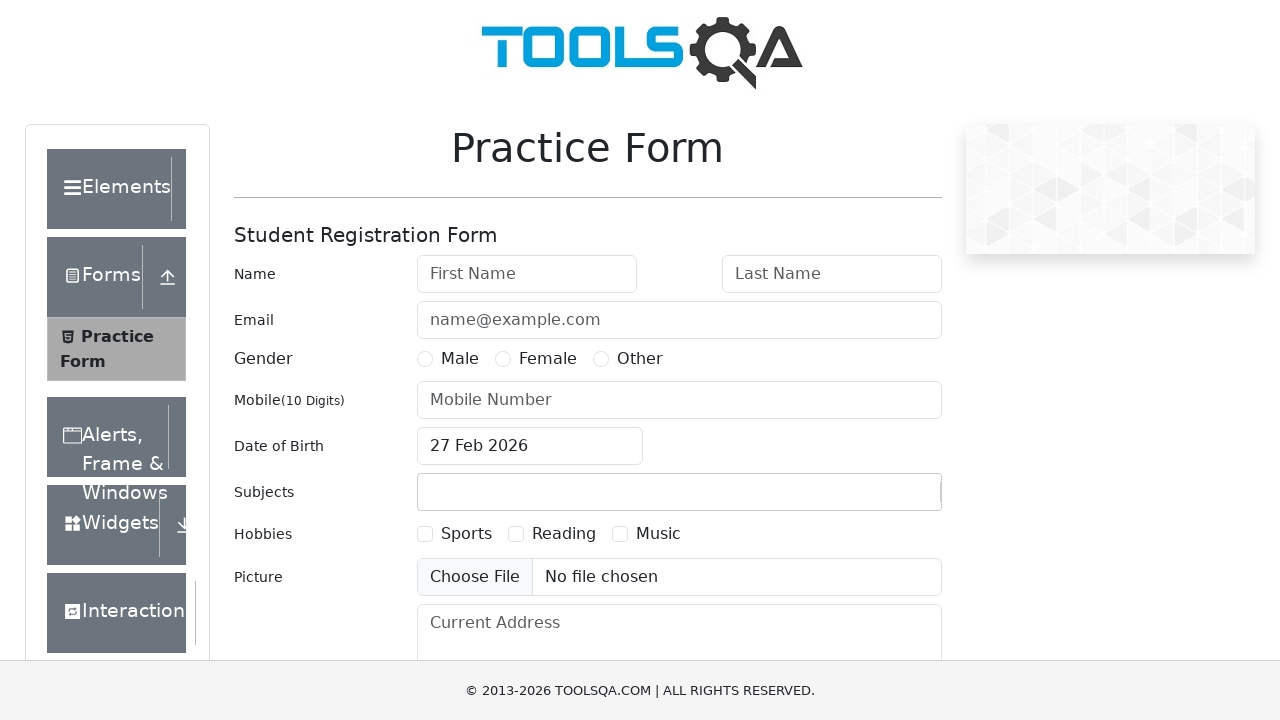

Checked if first name input field is the active element
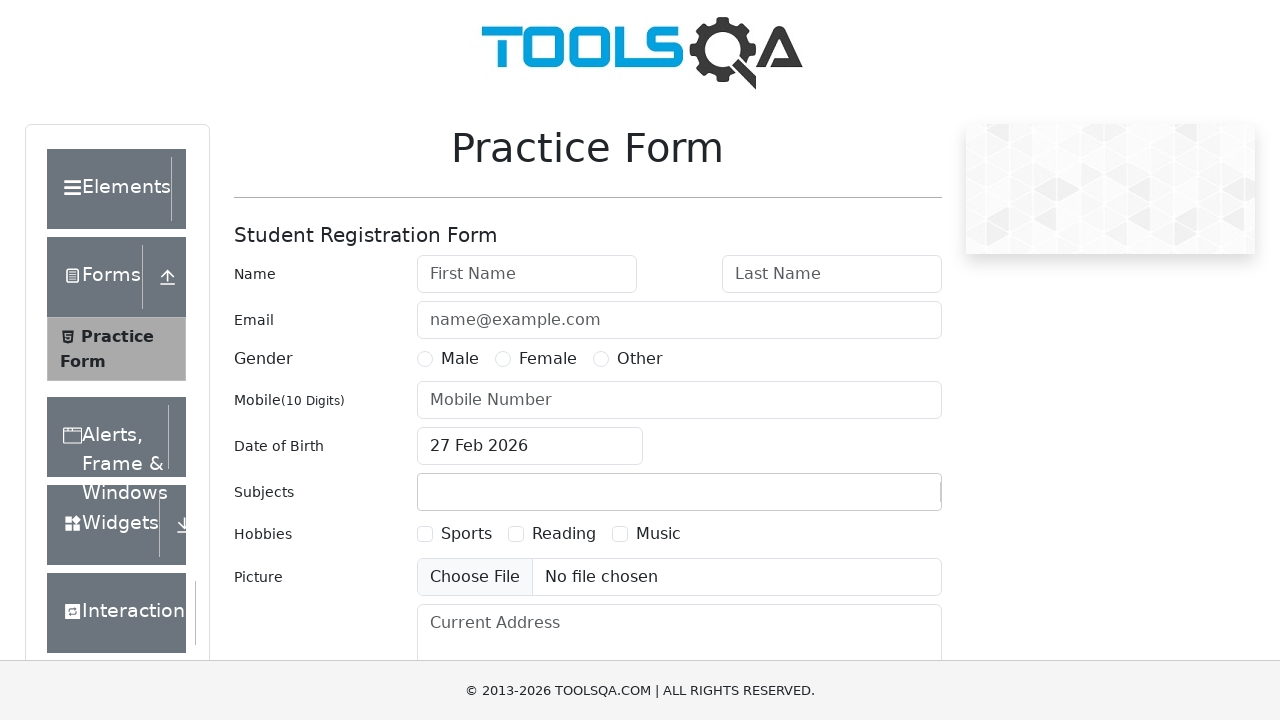

First name input field does not have focus (is not active element)
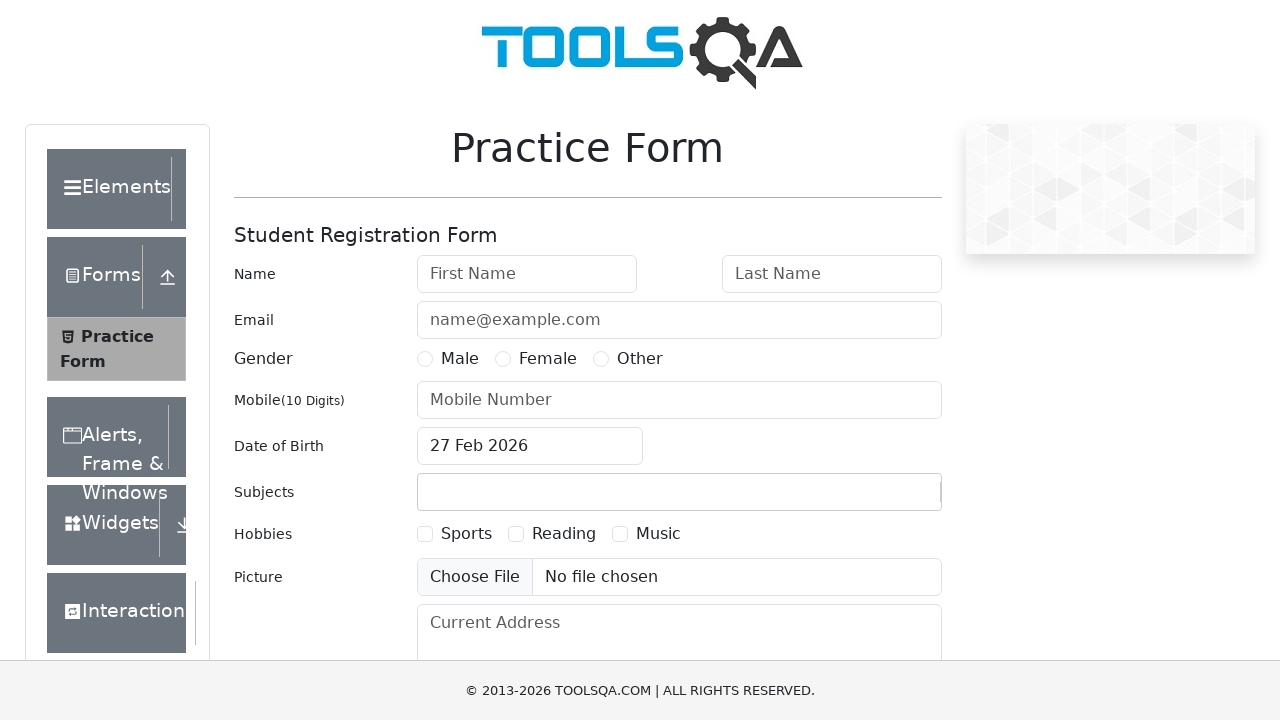

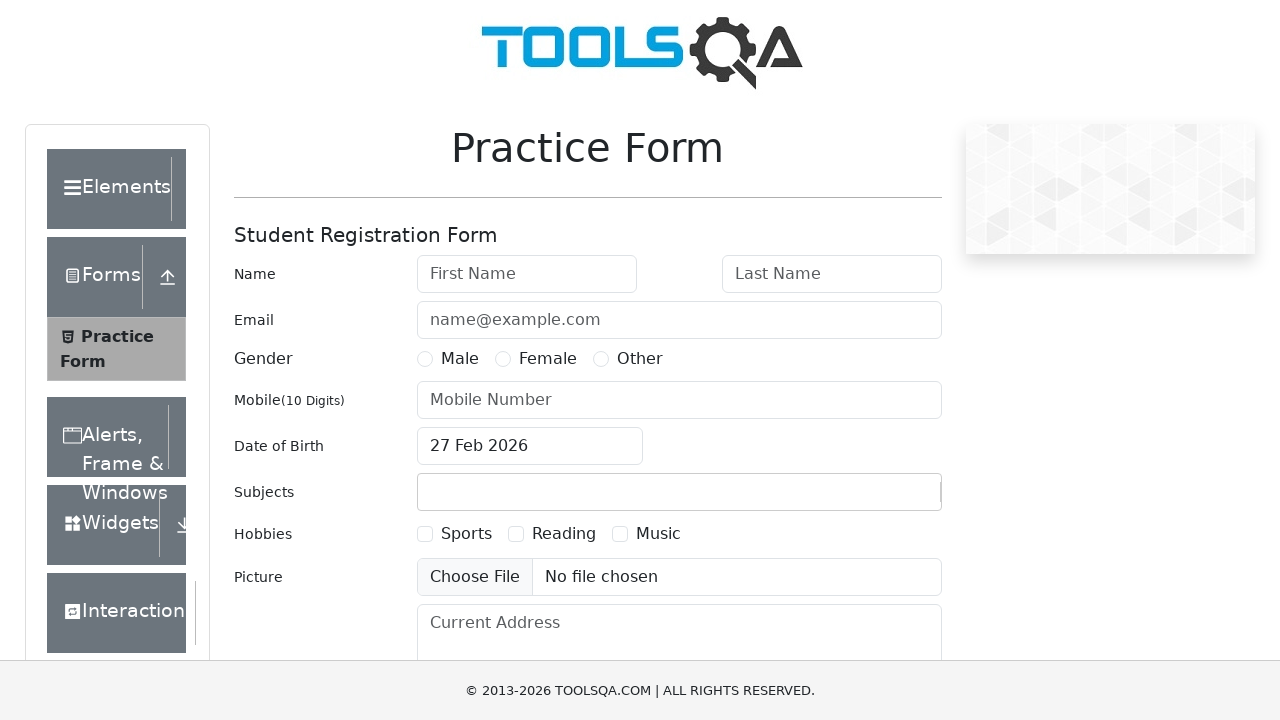